Tests opting out of A/B tests by forging an opt-out cookie on the homepage before navigating to the A/B test page.

Starting URL: http://the-internet.herokuapp.com

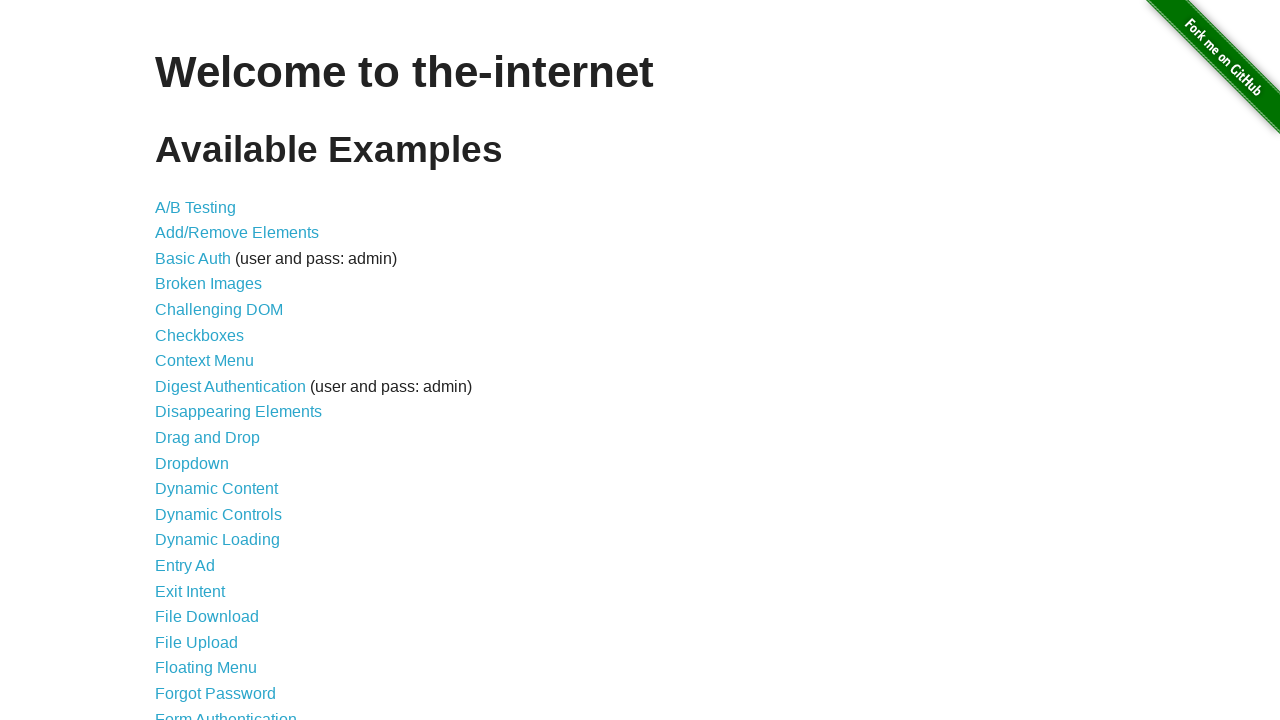

Added optimizelyOptOut cookie to opt out of A/B tests on homepage
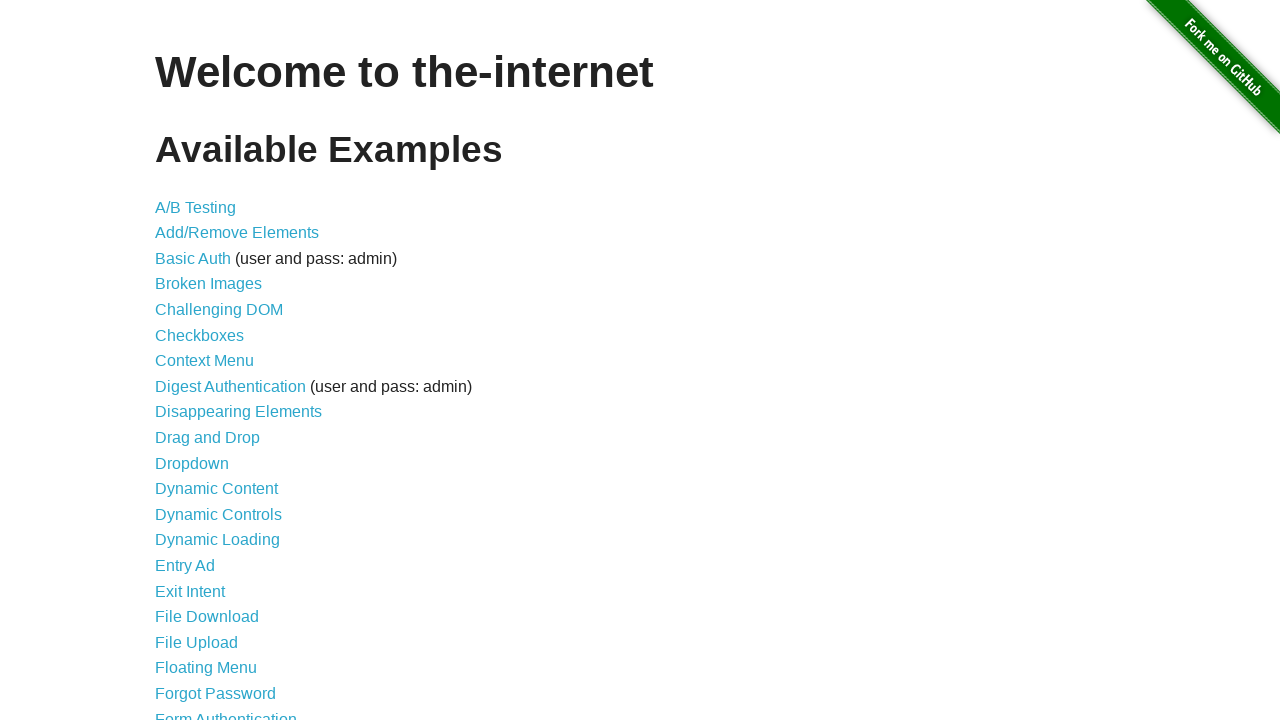

Navigated to A/B test page
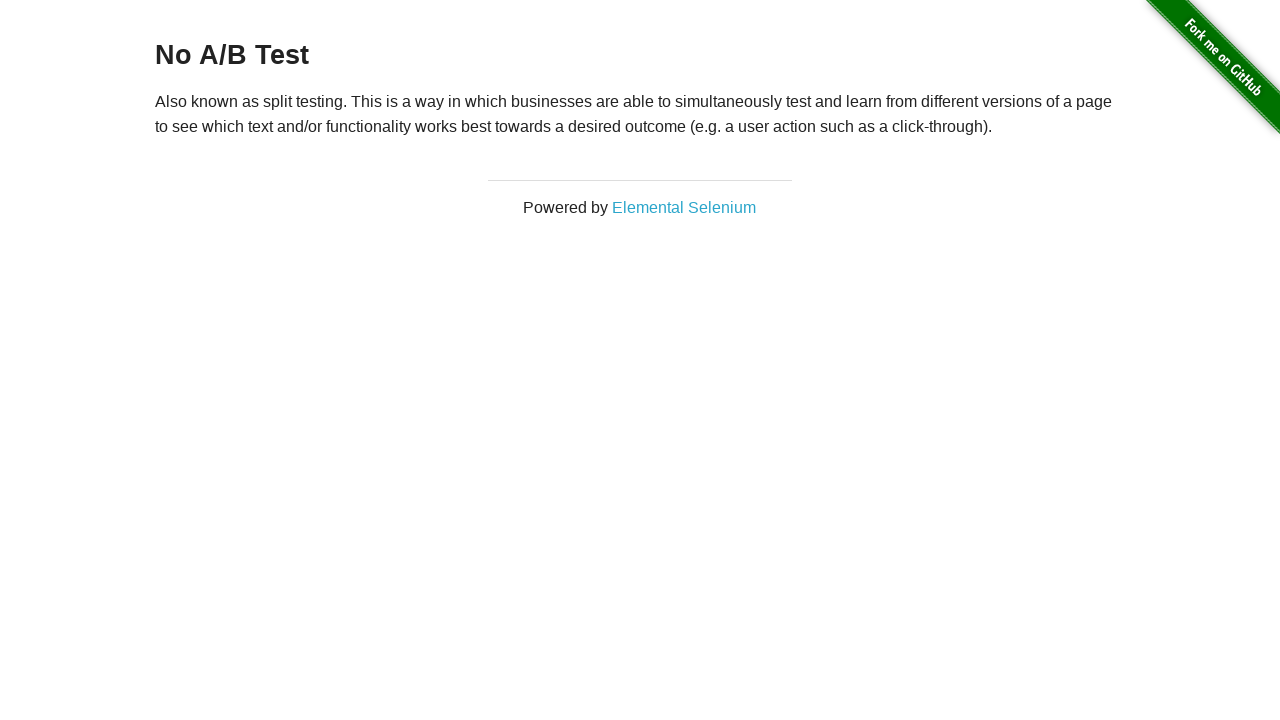

Retrieved heading text from A/B test page
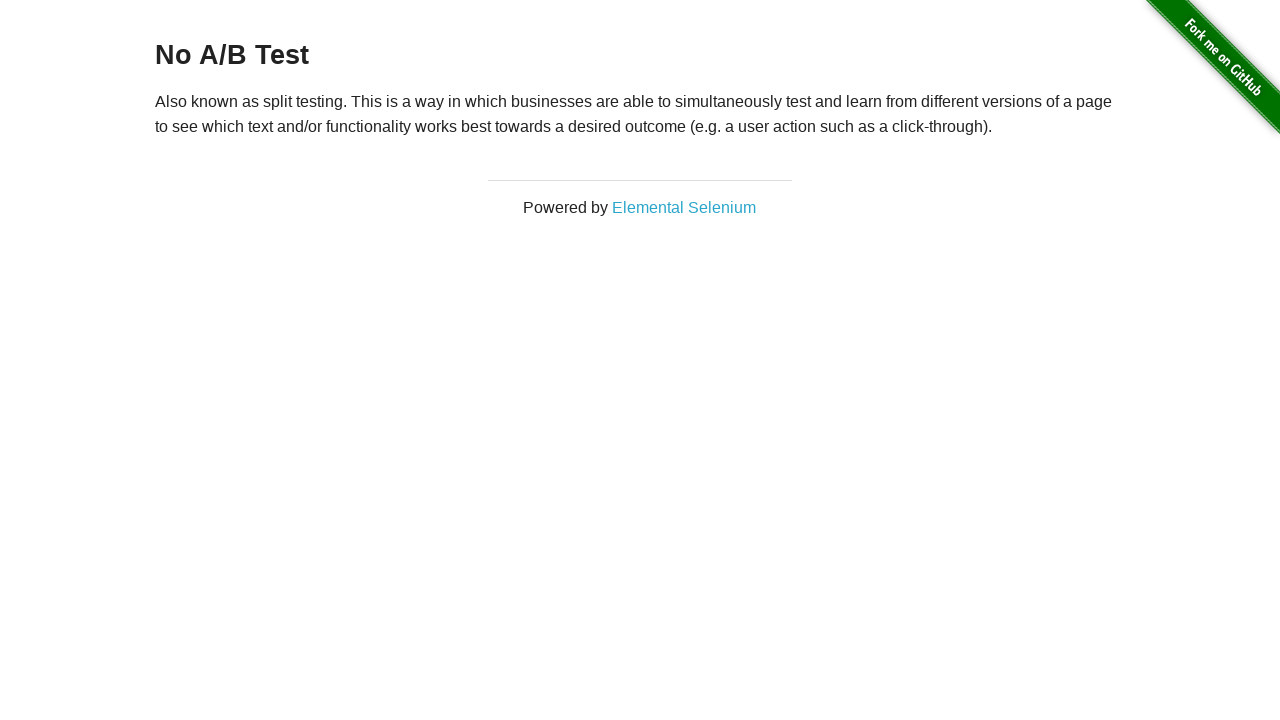

Verified that heading text is 'No A/B Test', confirming opt-out cookie prevented A/B test
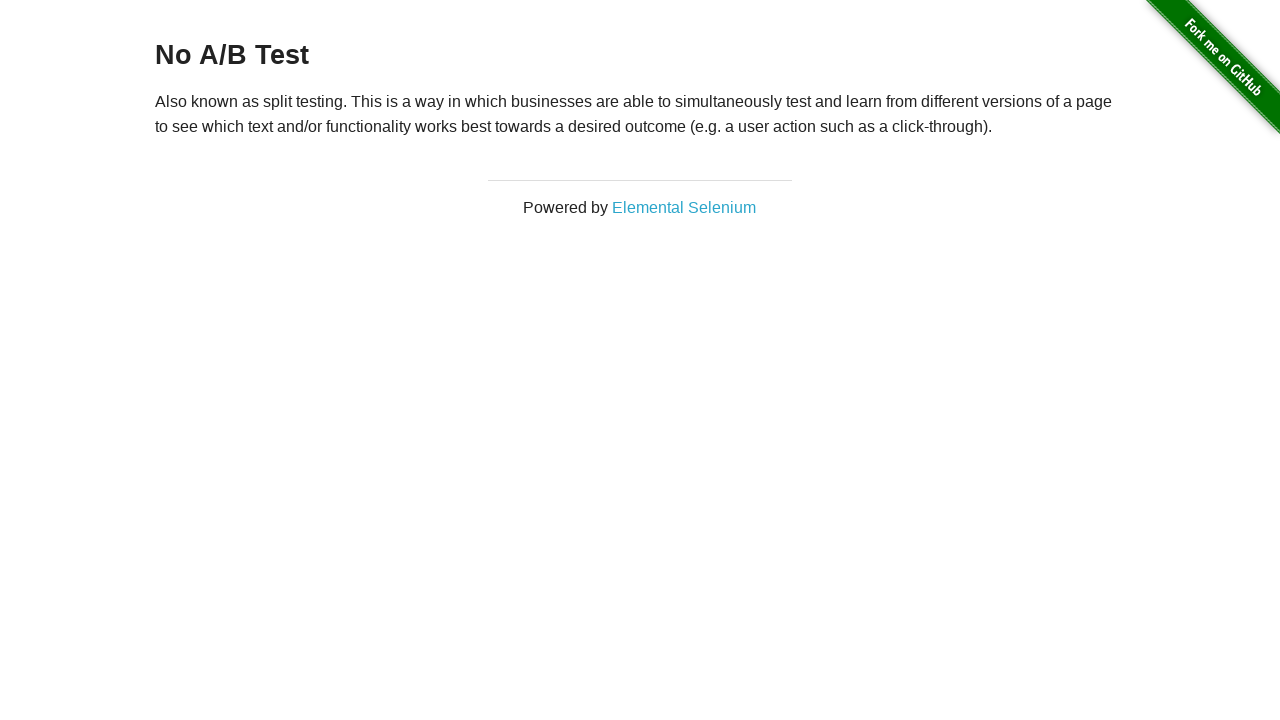

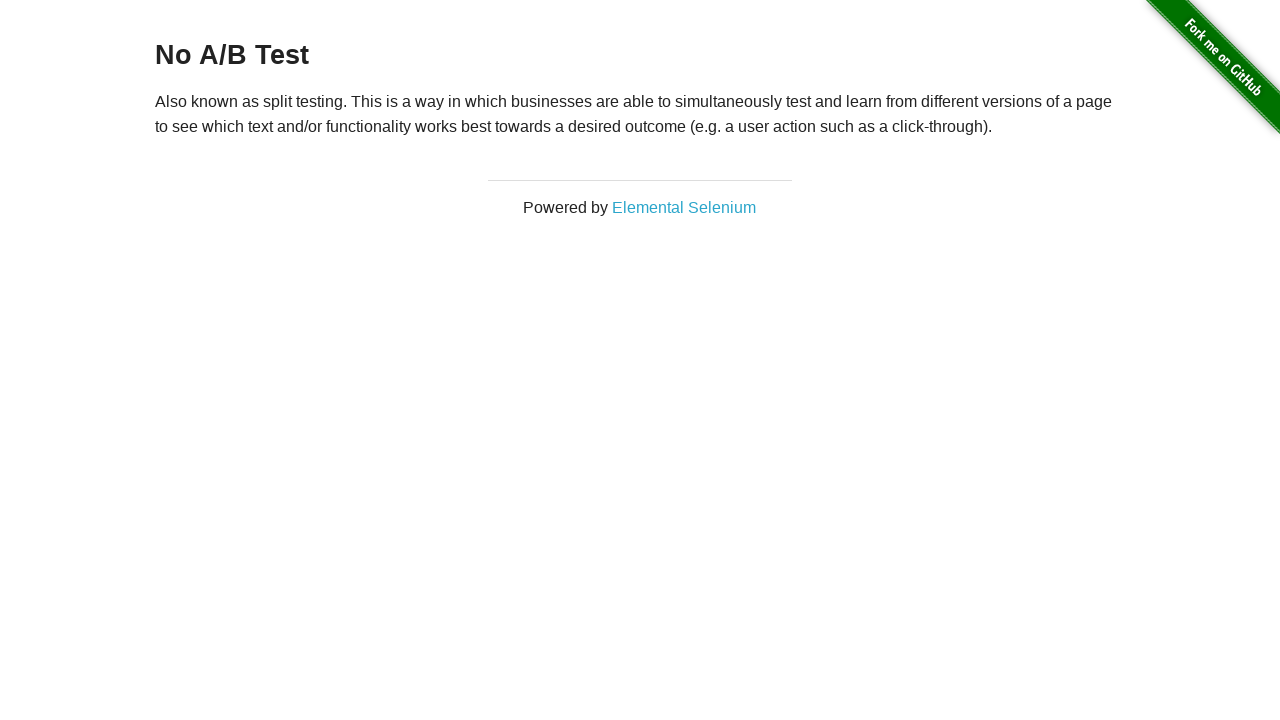